Opens a test automation practice website and maximizes the browser window to verify basic browser navigation works.

Starting URL: https://testautomationpractice.blogspot.com/

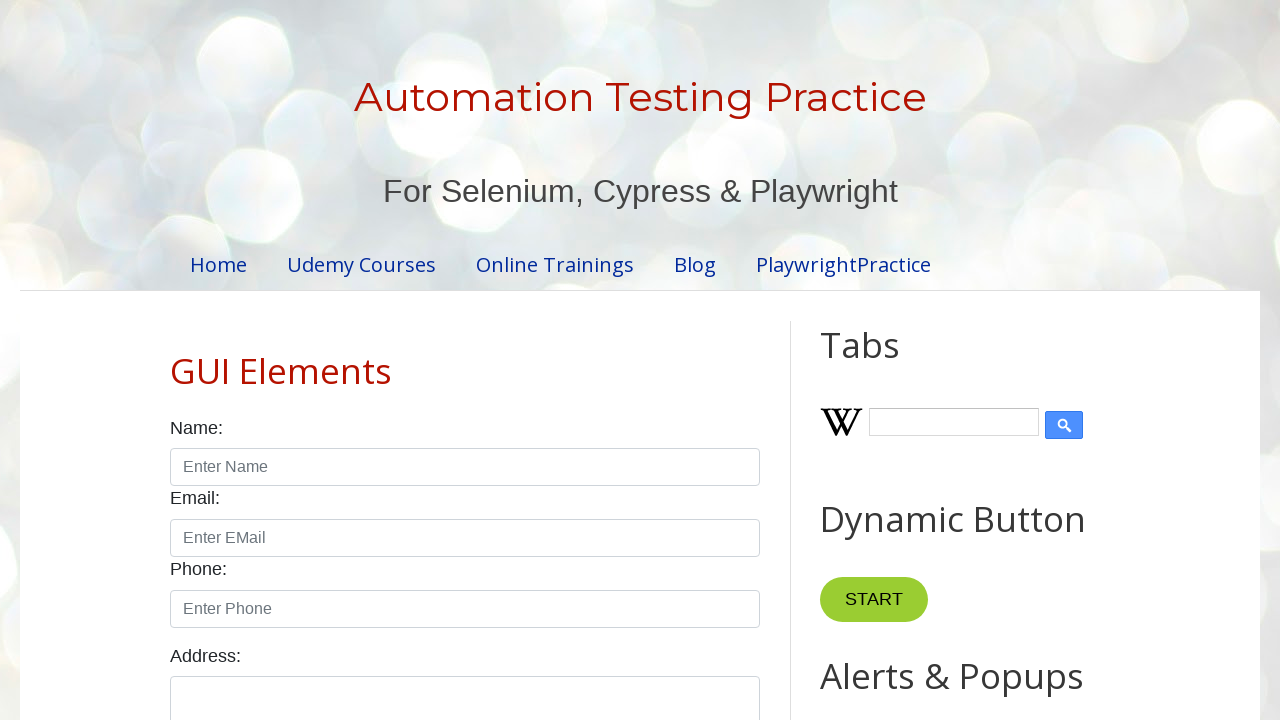

Set viewport size to 1920x1080 to maximize browser window
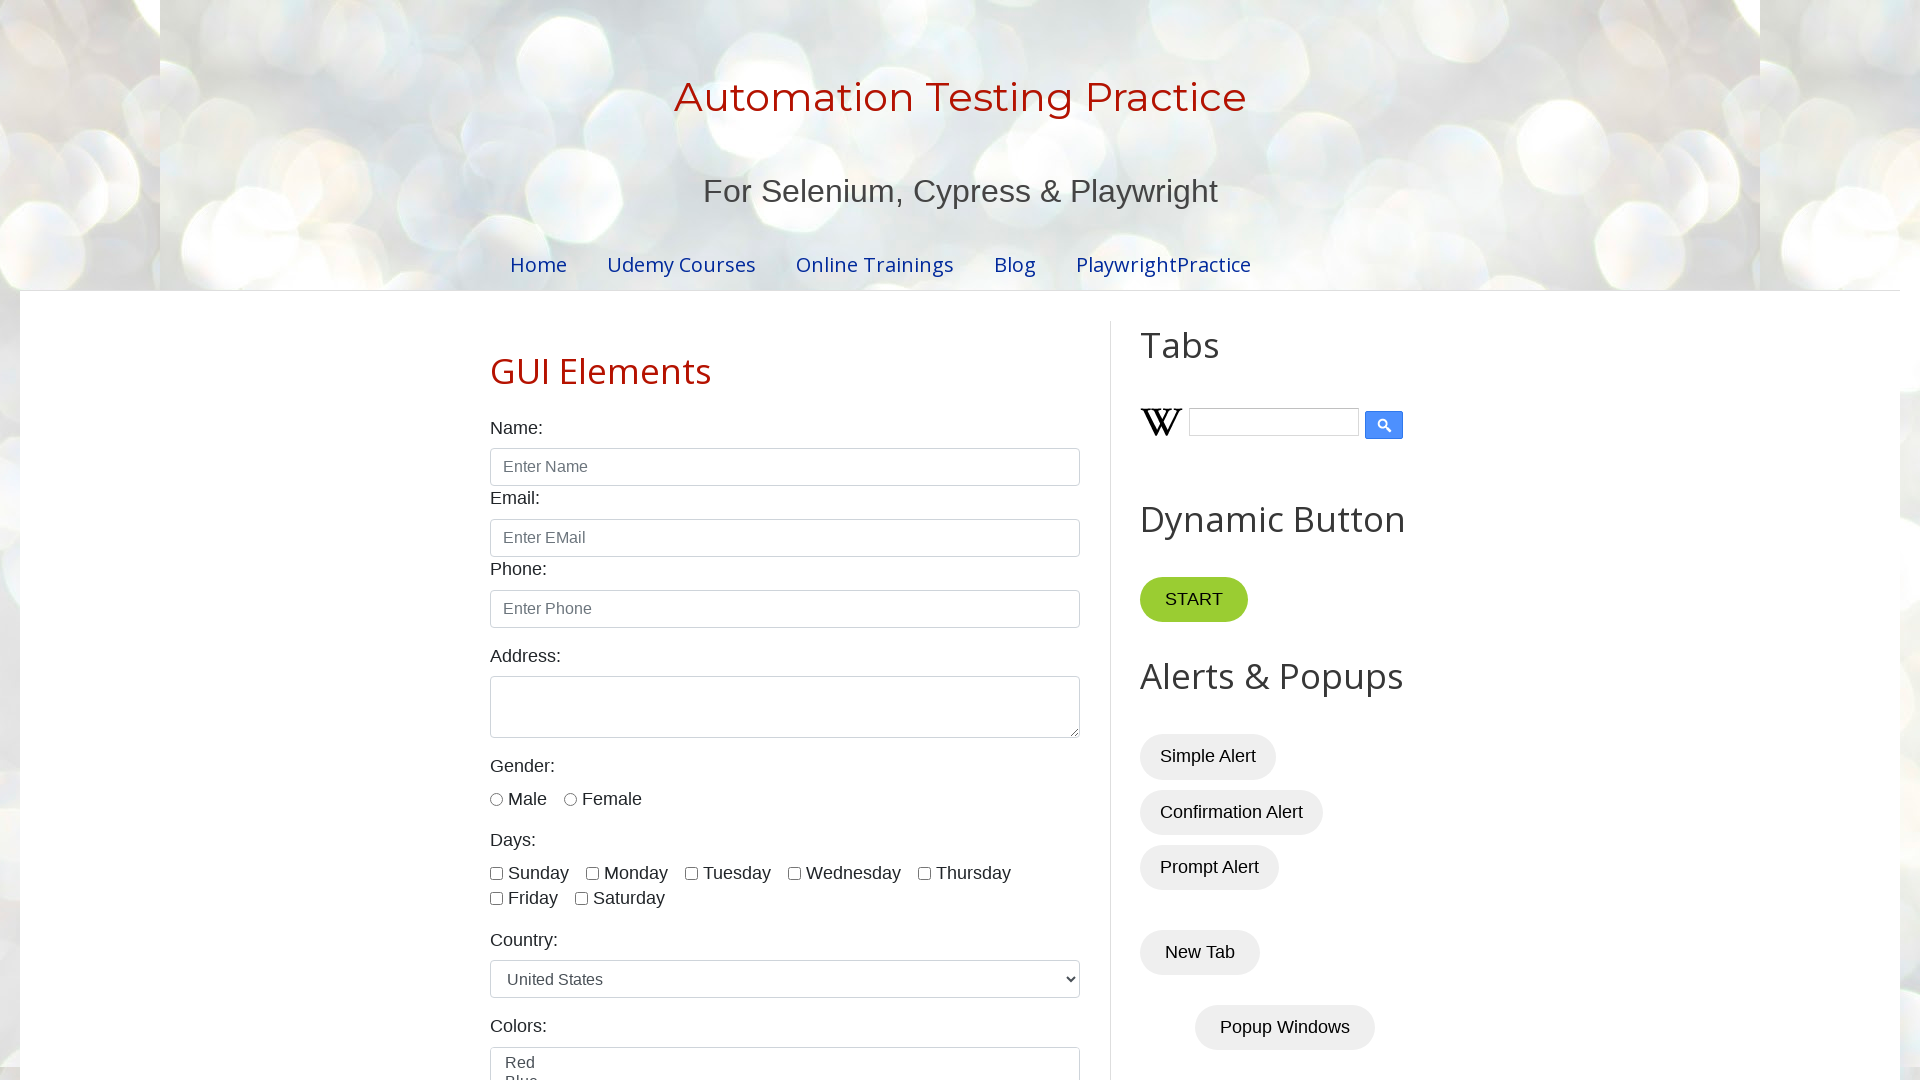

Page fully loaded - DOM content ready
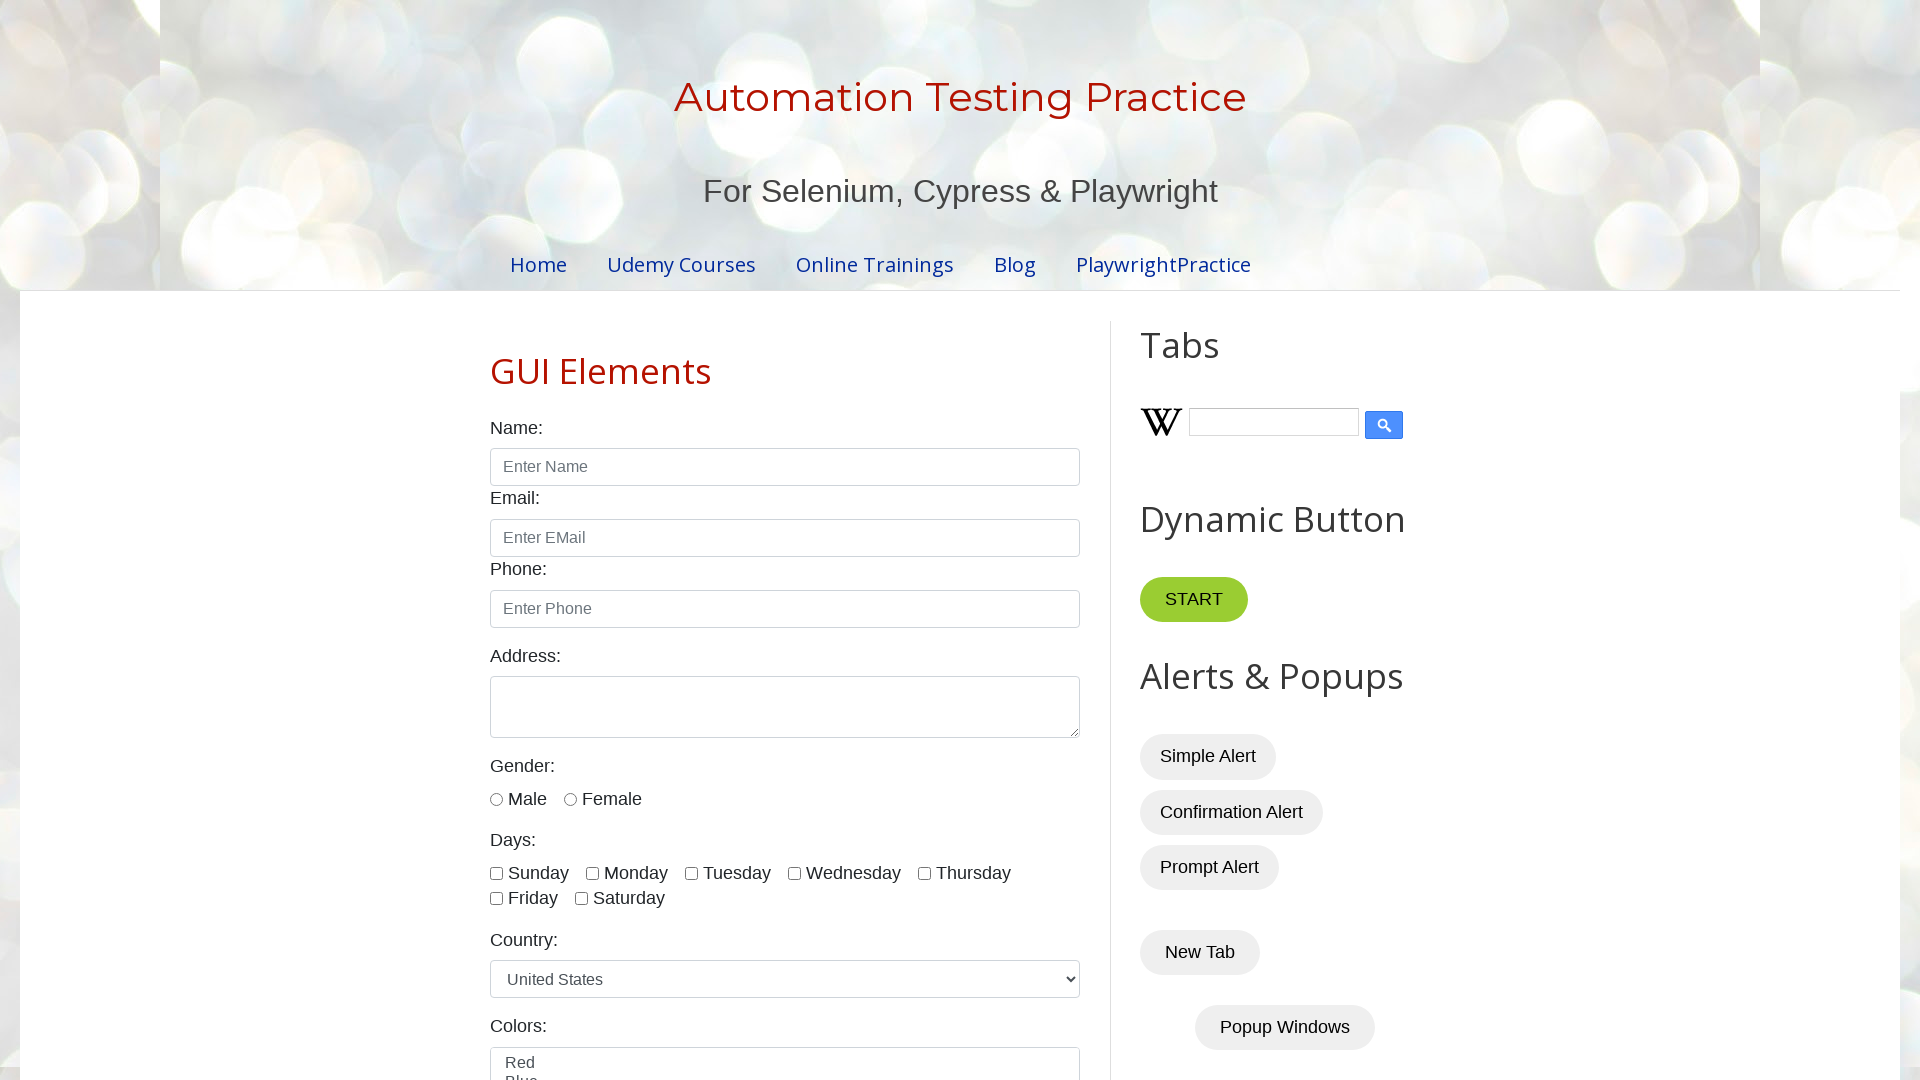

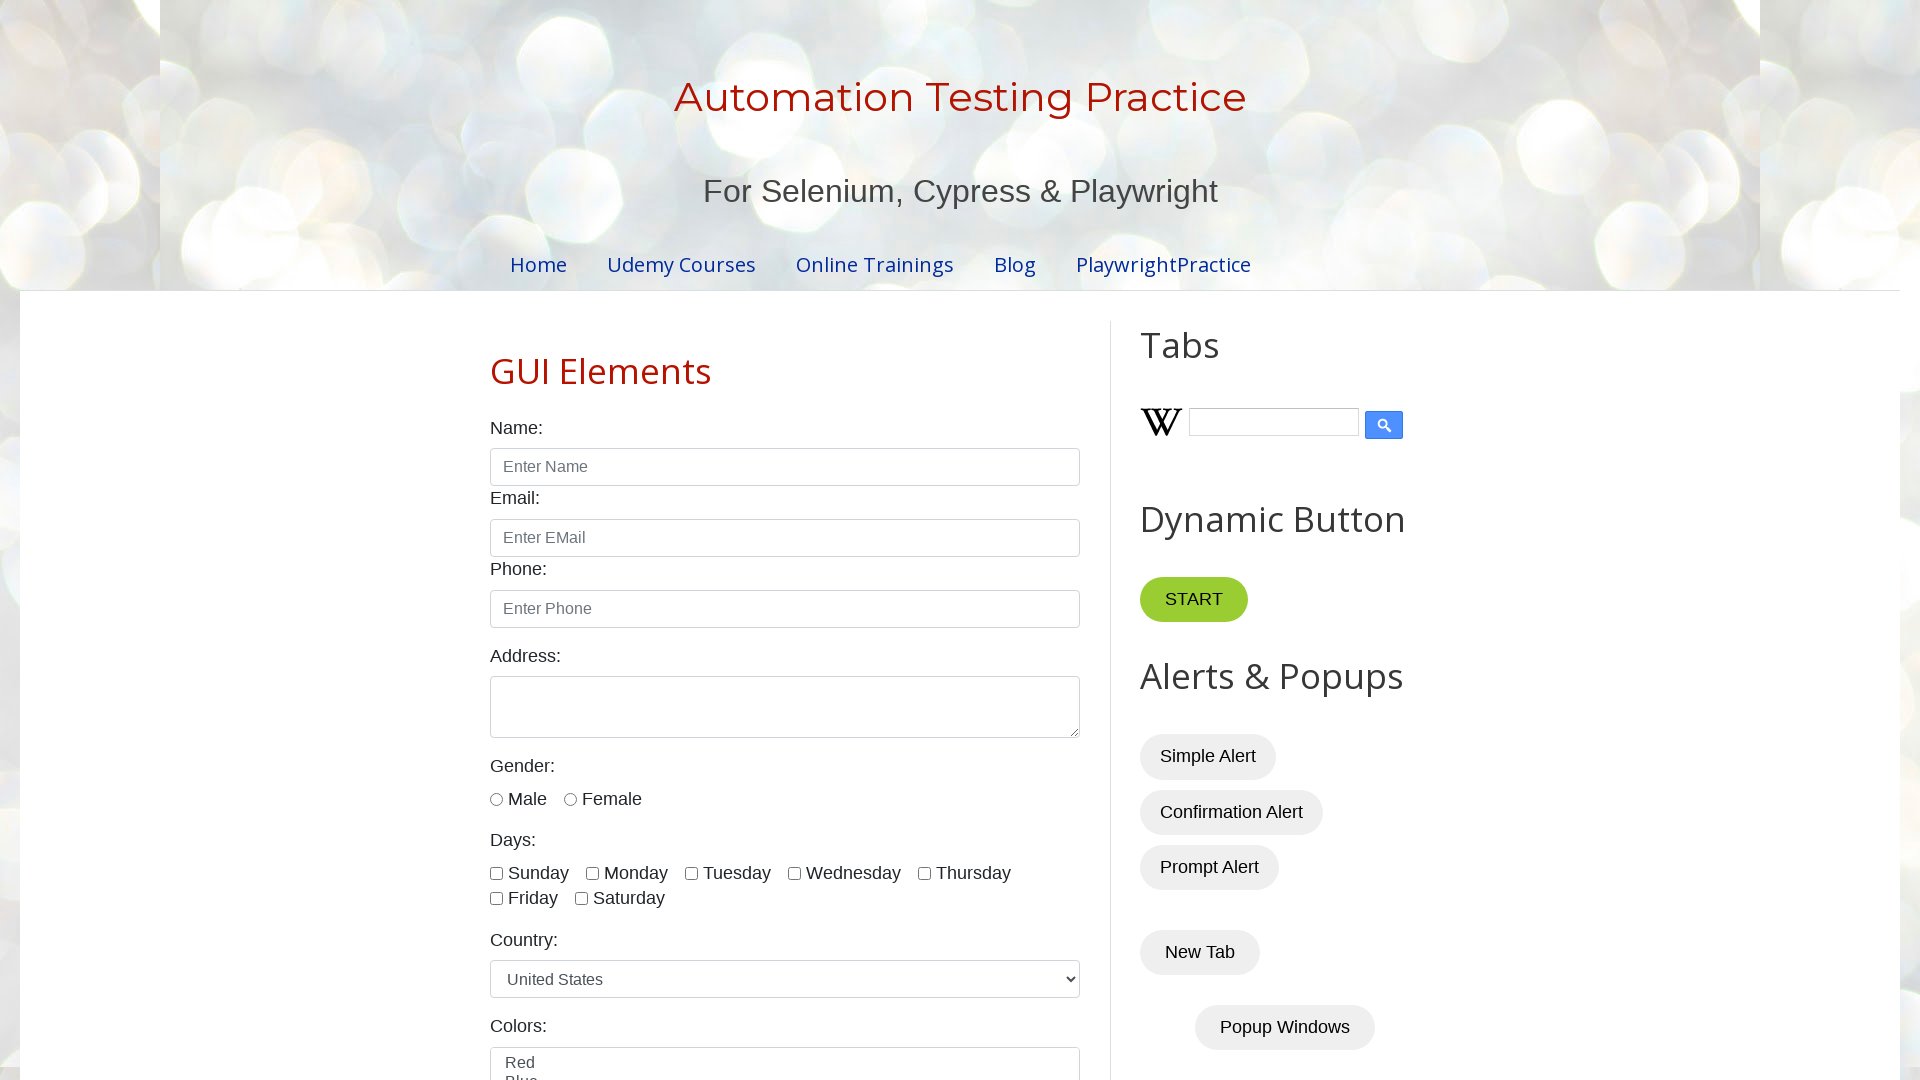